Opens the Ajio e-commerce website homepage and maximizes the browser window

Starting URL: https://www.ajio.com/

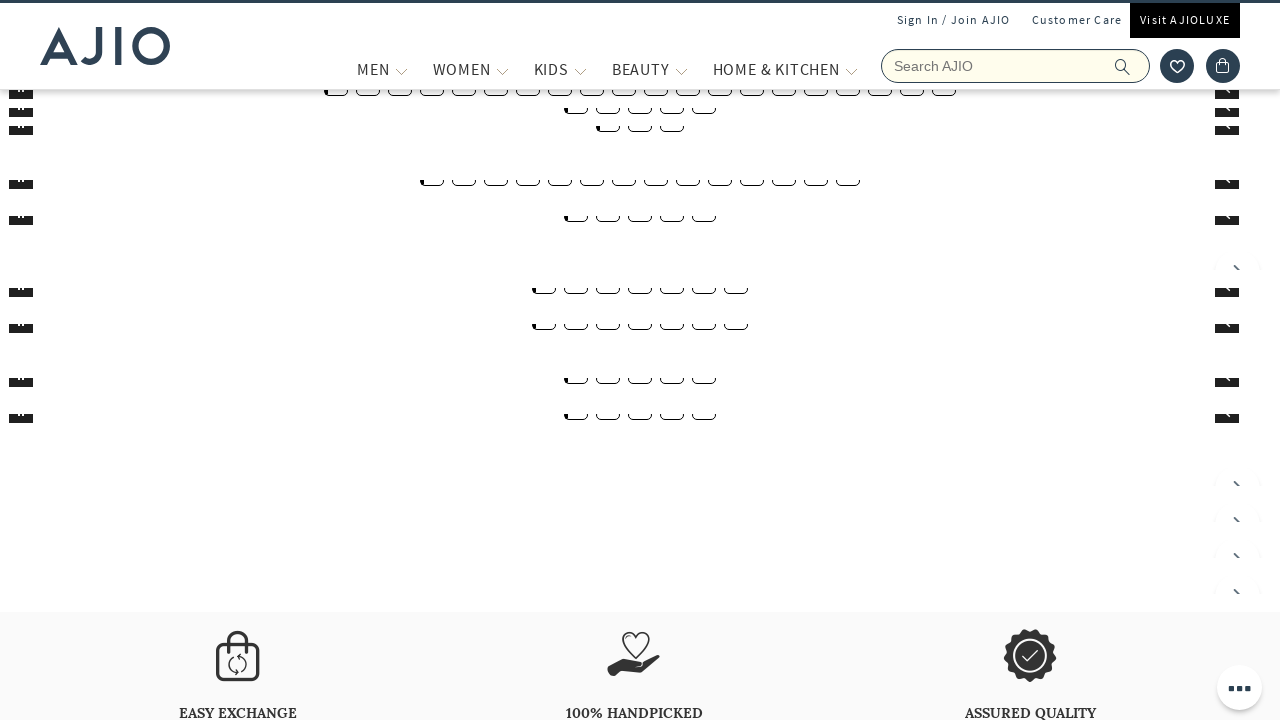

Waited for page DOM to load on Ajio homepage
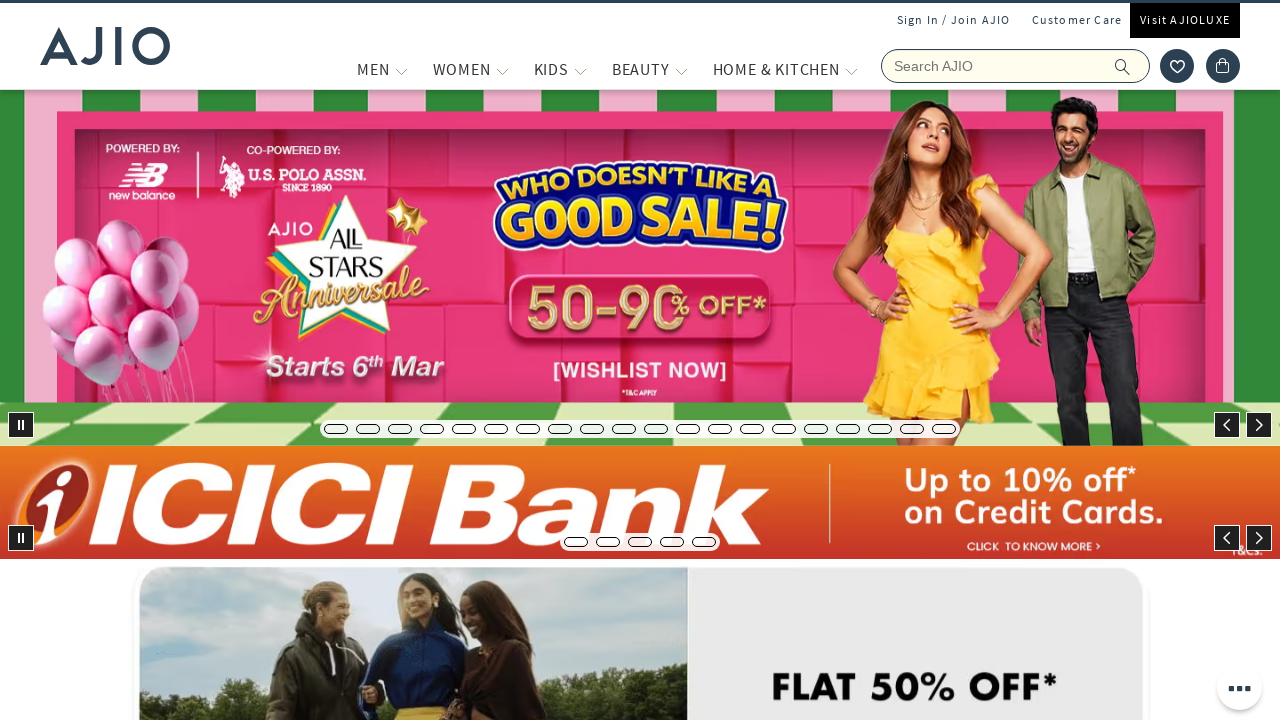

Maximized browser window
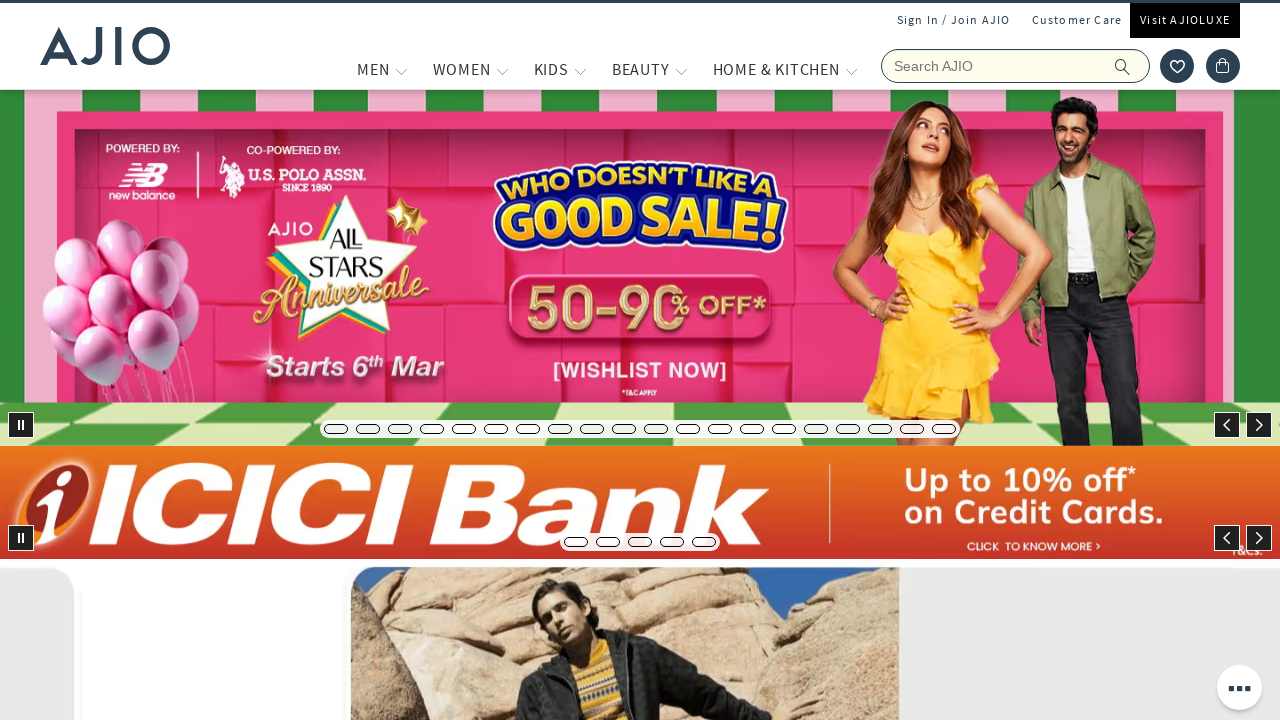

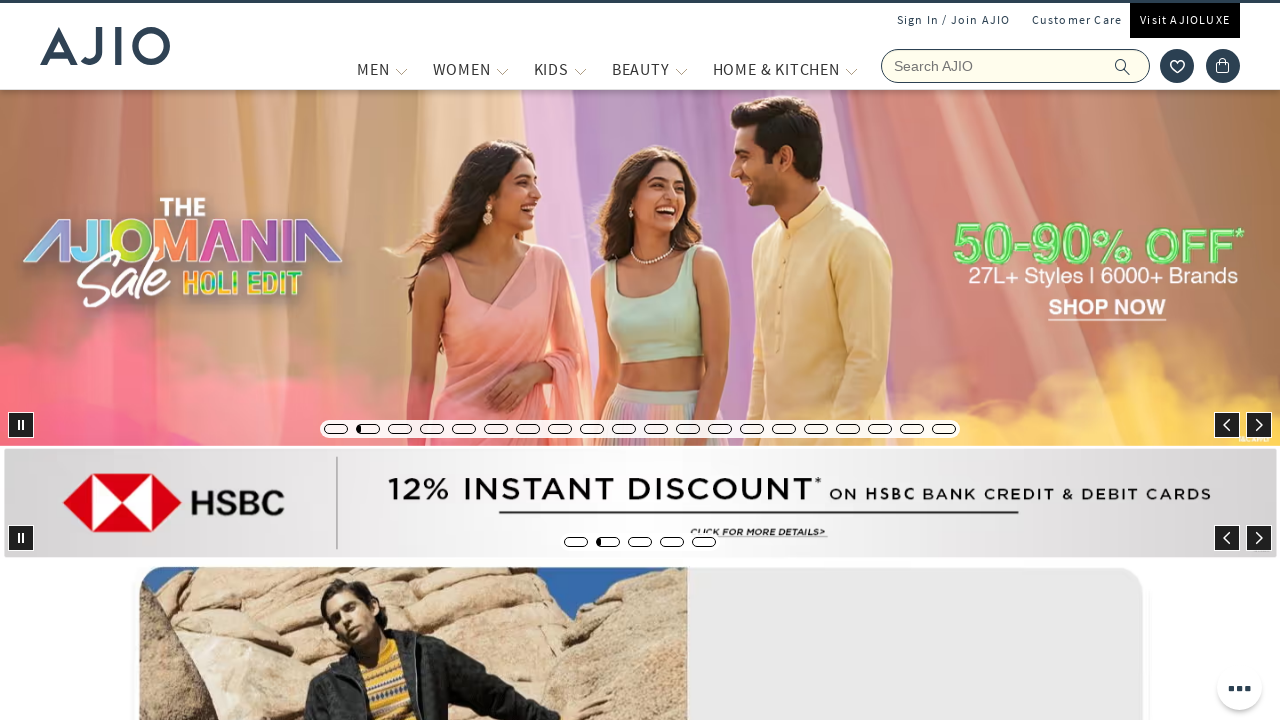